Tests Google Translate by entering Ukrainian text and verifying the Mongolian translation output

Starting URL: https://translate.google.com/?hl=uk&sl=uk&tl=mn&op=translate

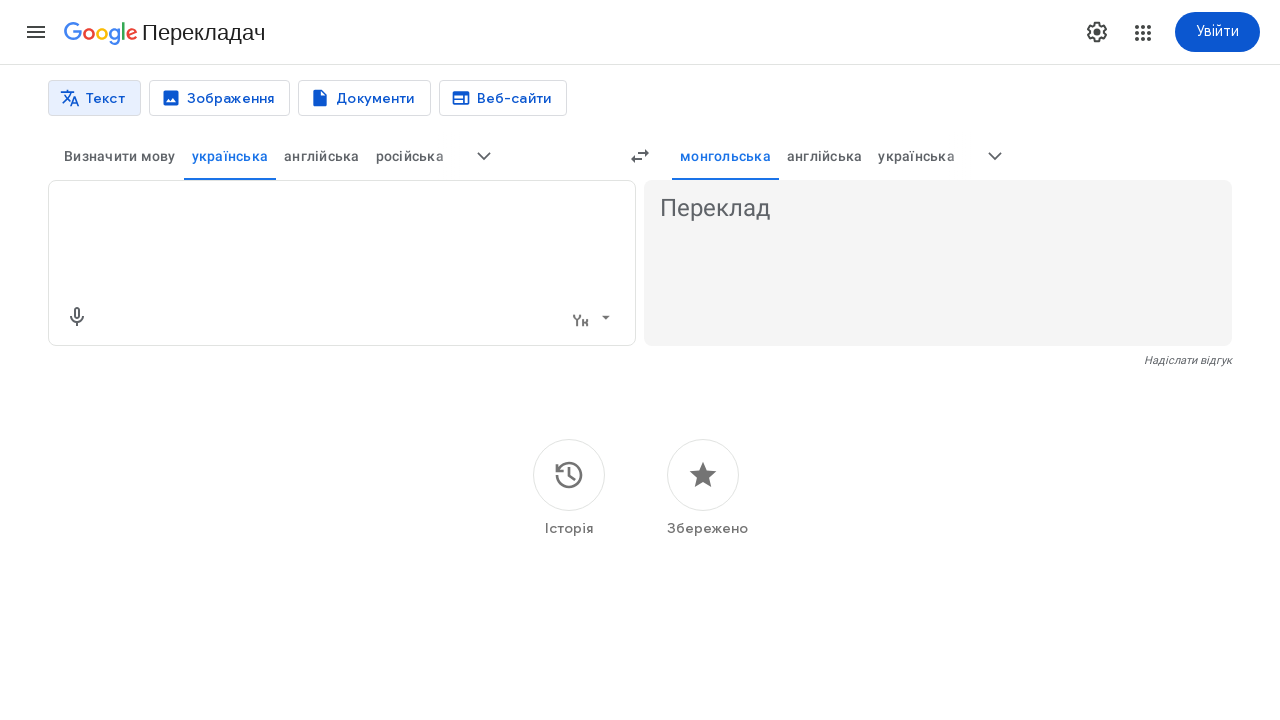

Filled translation input with Ukrainian text 'Я люблю тестування' on textarea
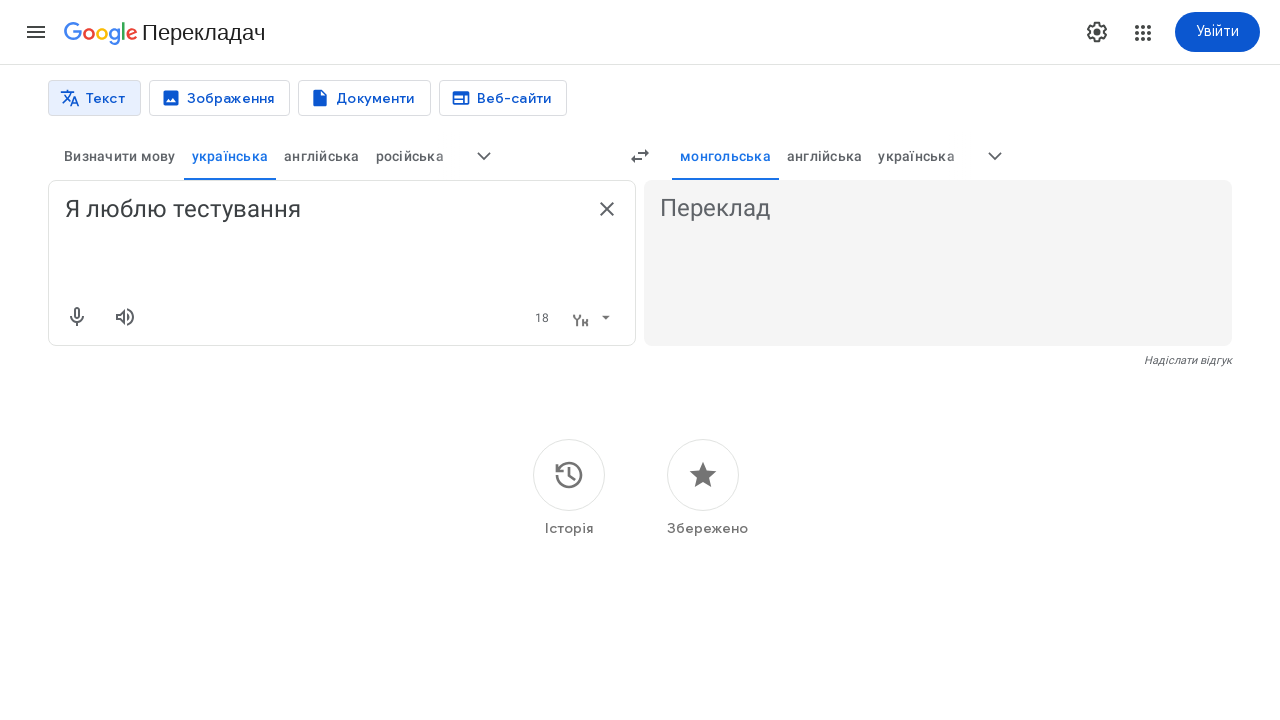

Pressed Enter to submit translation on textarea
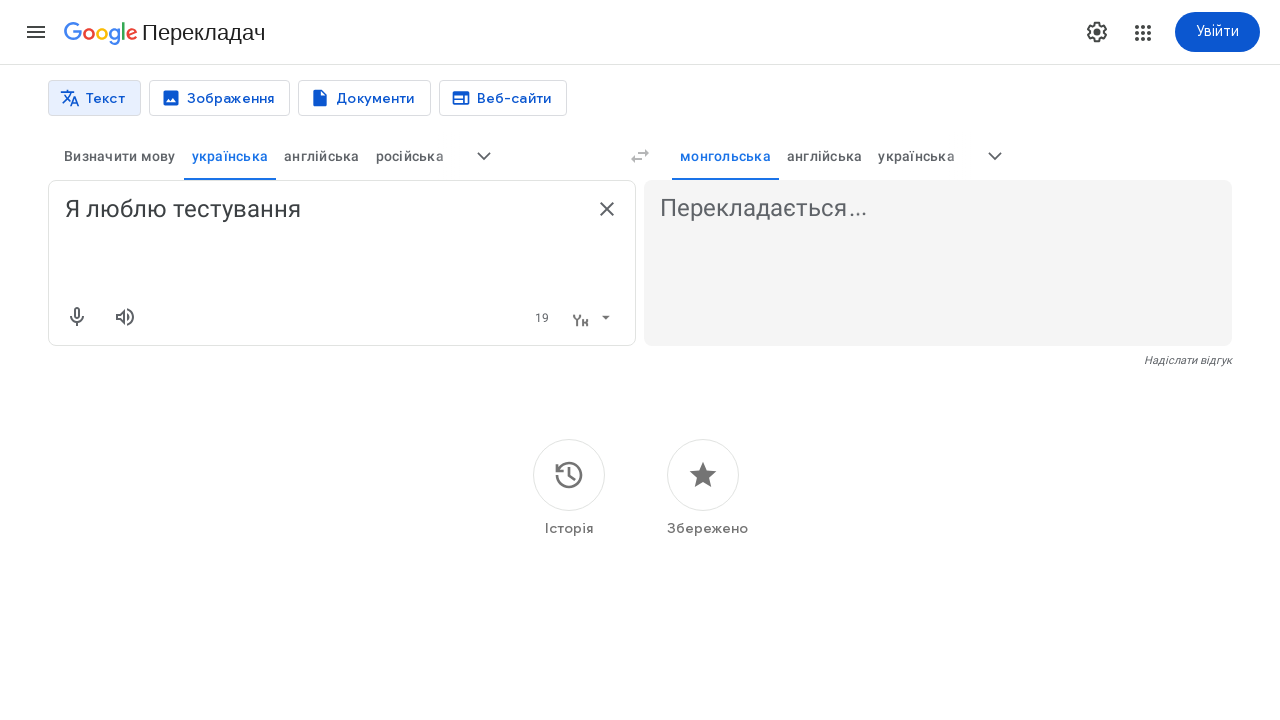

Mongolian translation output appeared
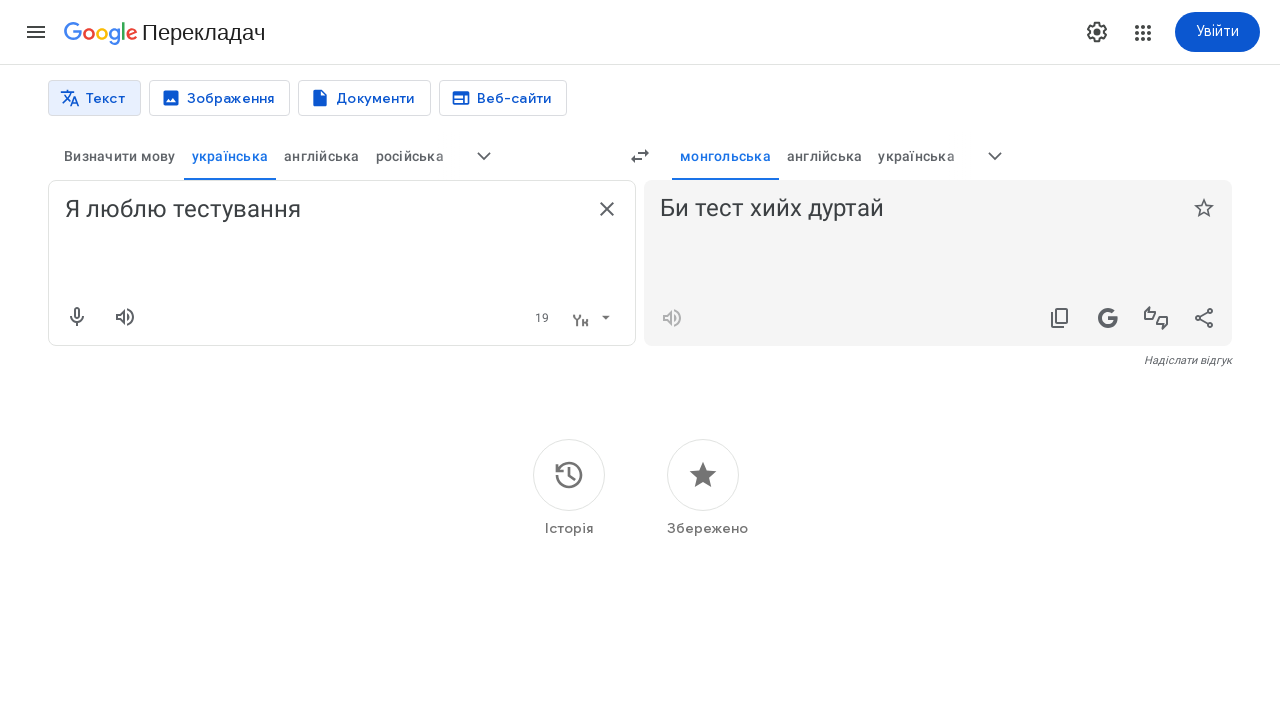

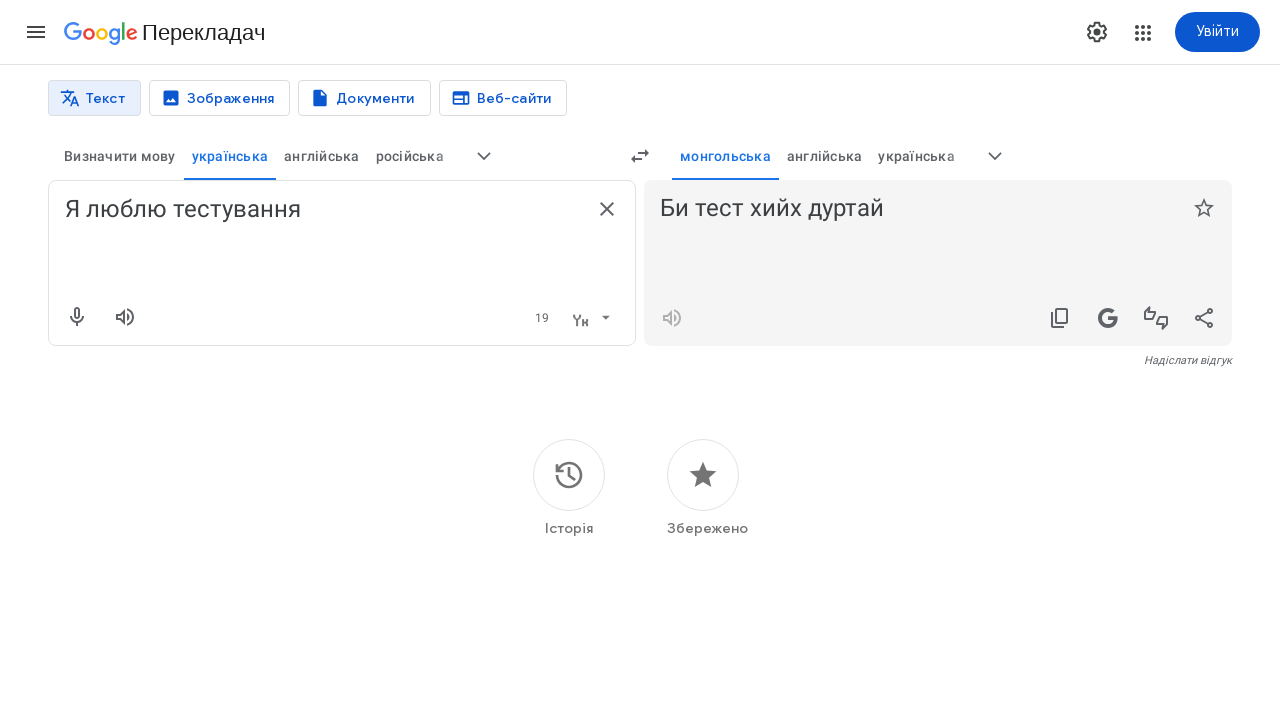